Tests clicking on the About navigation link and then returning to homepage via logo

Starting URL: https://coronavirus.jhu.edu/

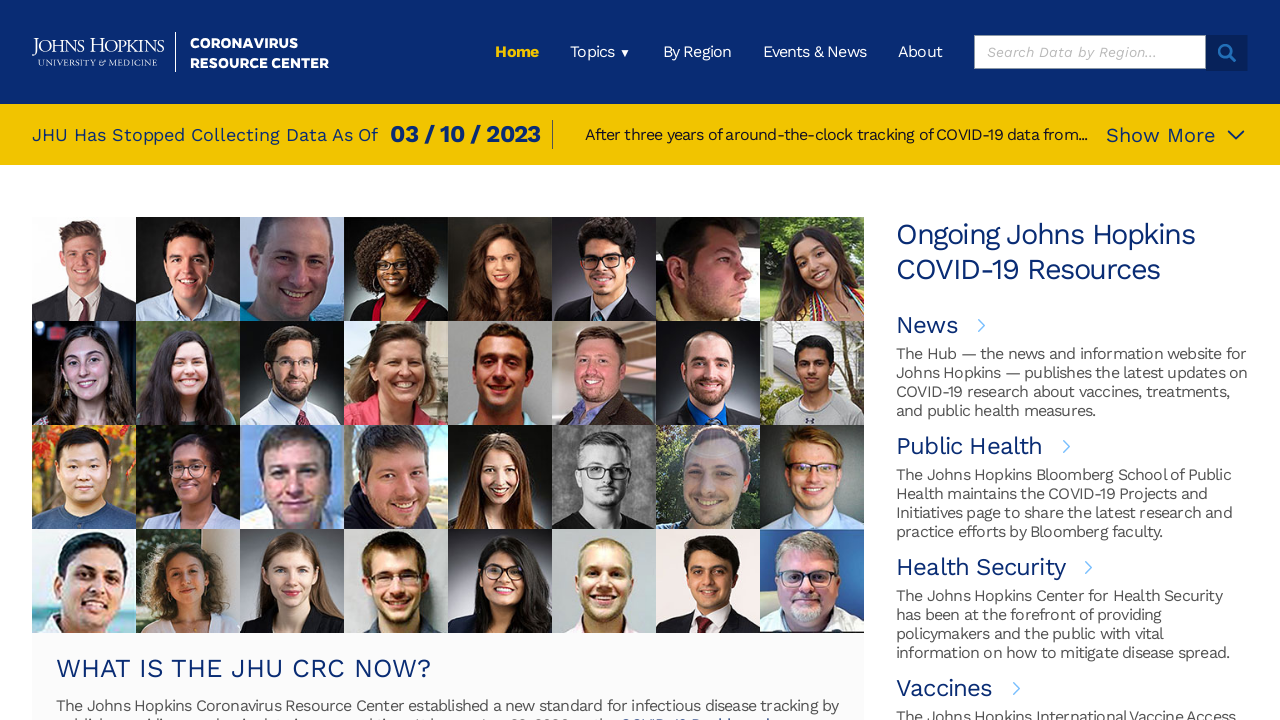

Clicked on About navigation link at (920, 52) on xpath=/html/body/div[1]/div/header/div[1]/div[2]/ul/li[5]/a
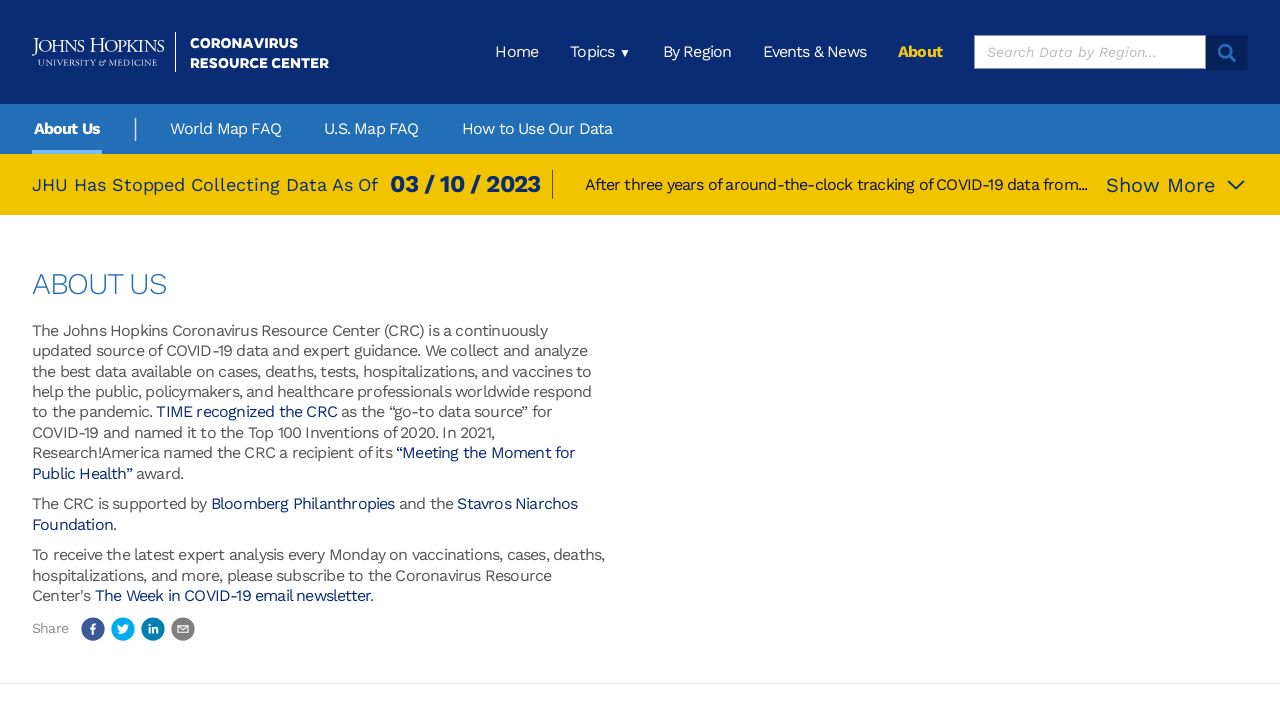

Waited 1 second for About page to load
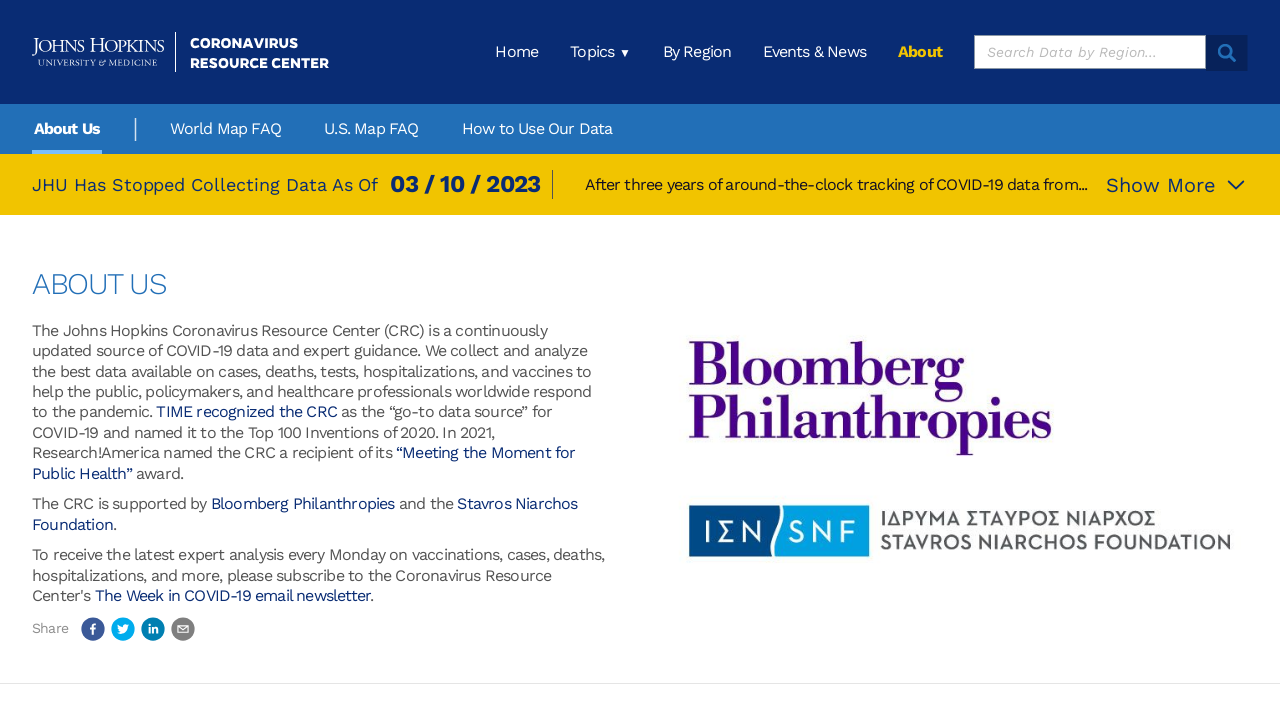

Clicked on JHU logo to return to homepage at (180, 52) on xpath=/html/body/div[1]/div/header/div[1]/a/img
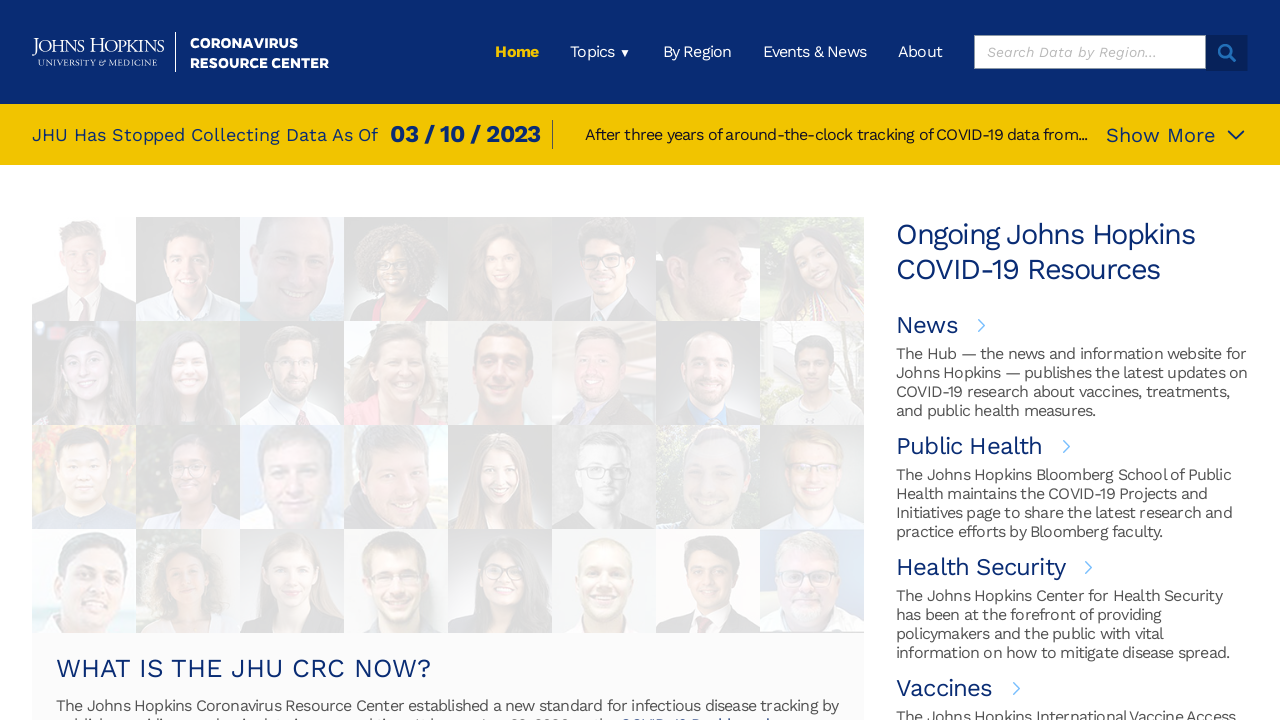

Waited 1 second for homepage to load
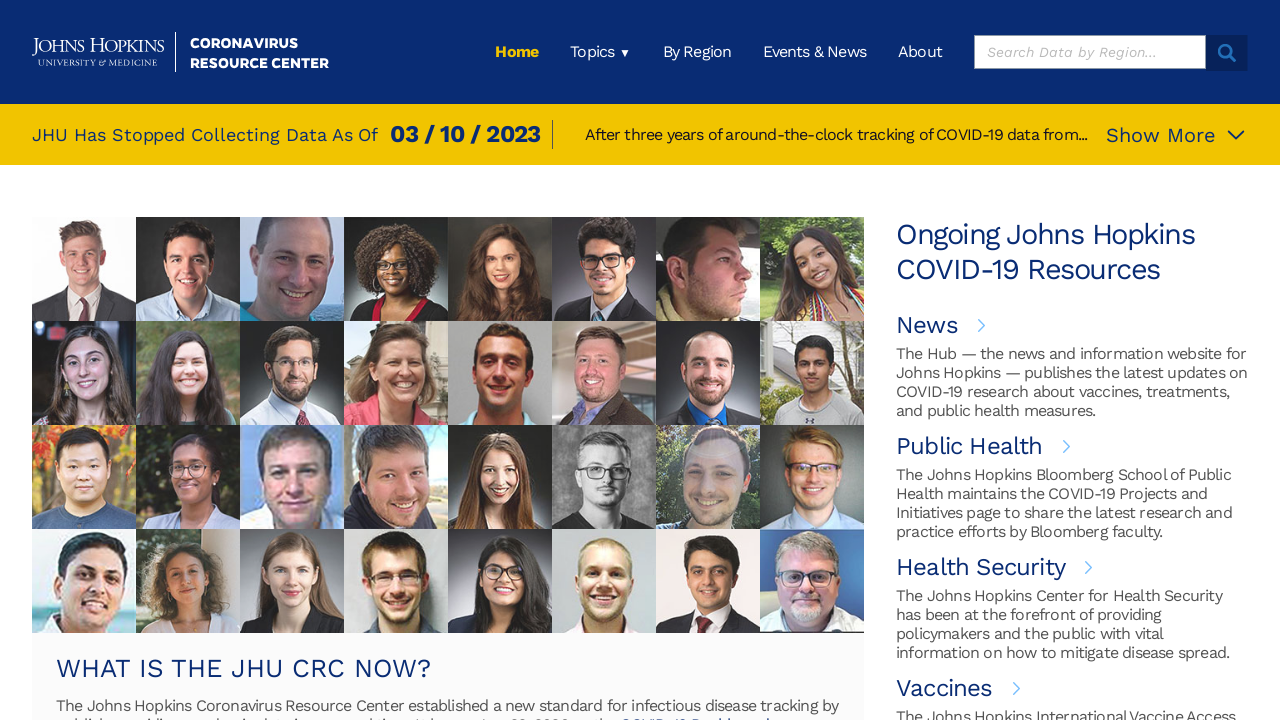

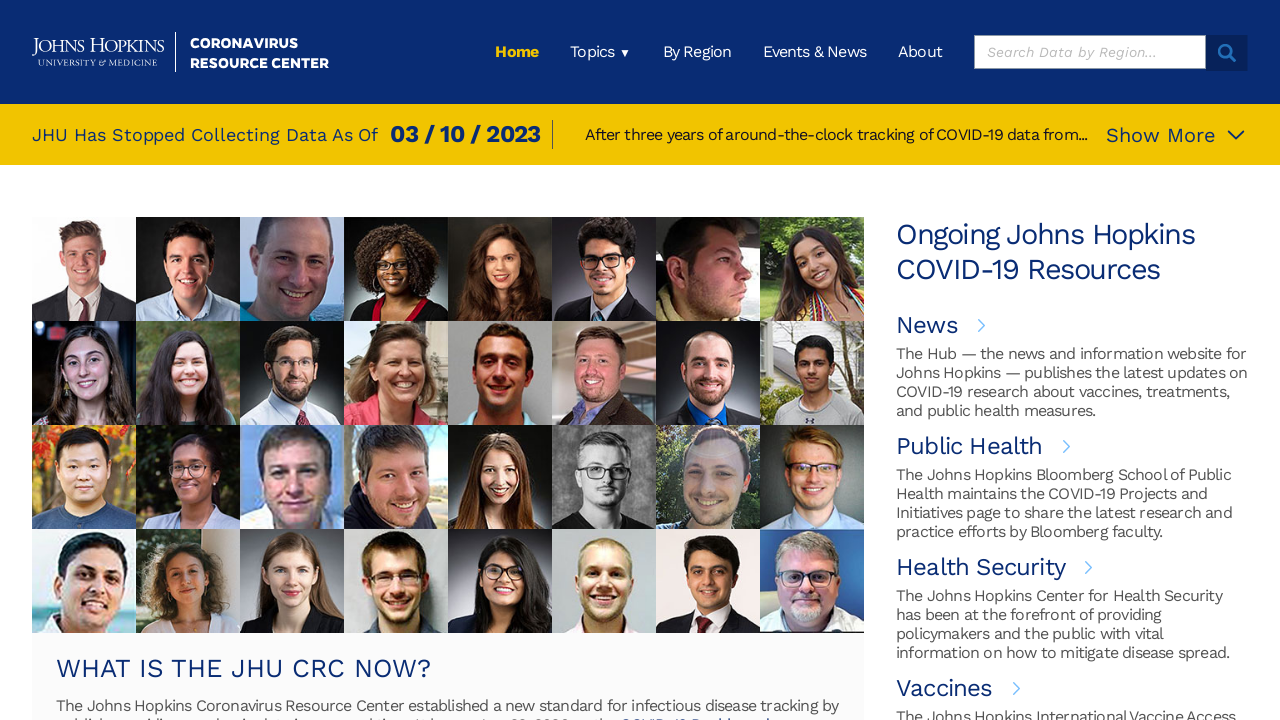